Tests JavaScript confirmation alert handling by triggering an alert and dismissing it

Starting URL: https://www.w3schools.com/js/tryit.asp?filename=tryjs_confirm

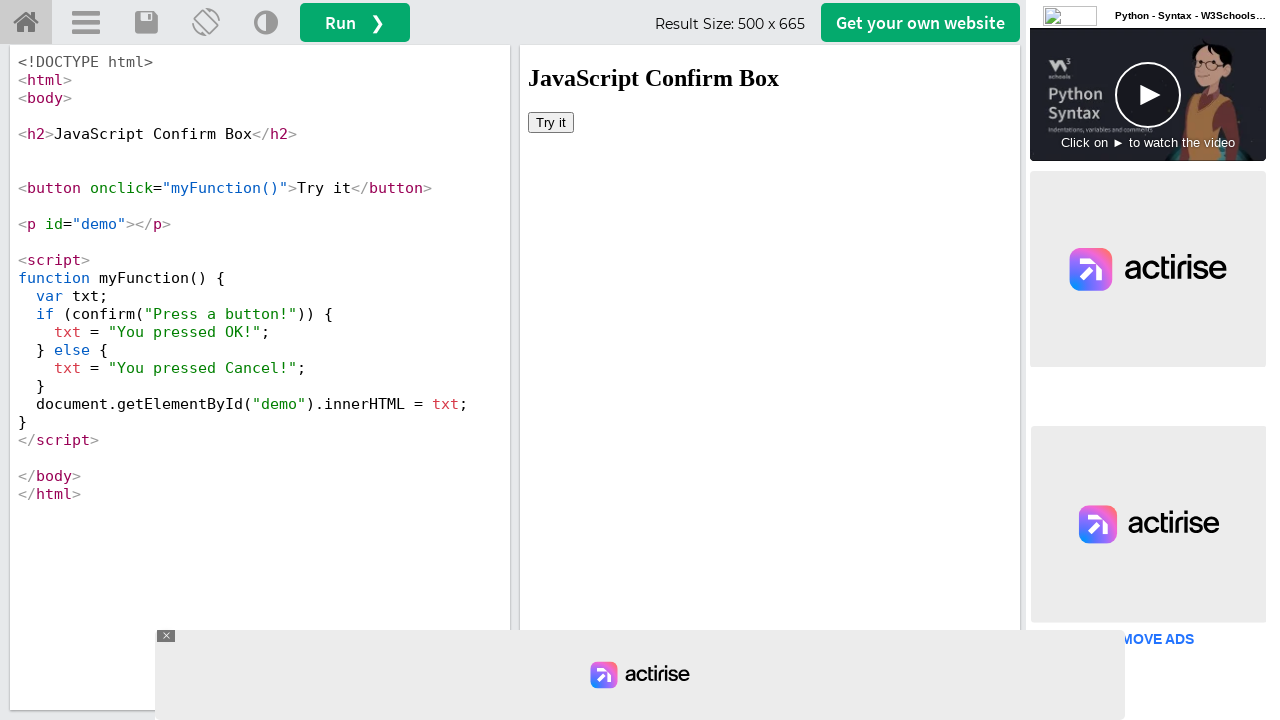

Located iframe#iframeResult containing the demo
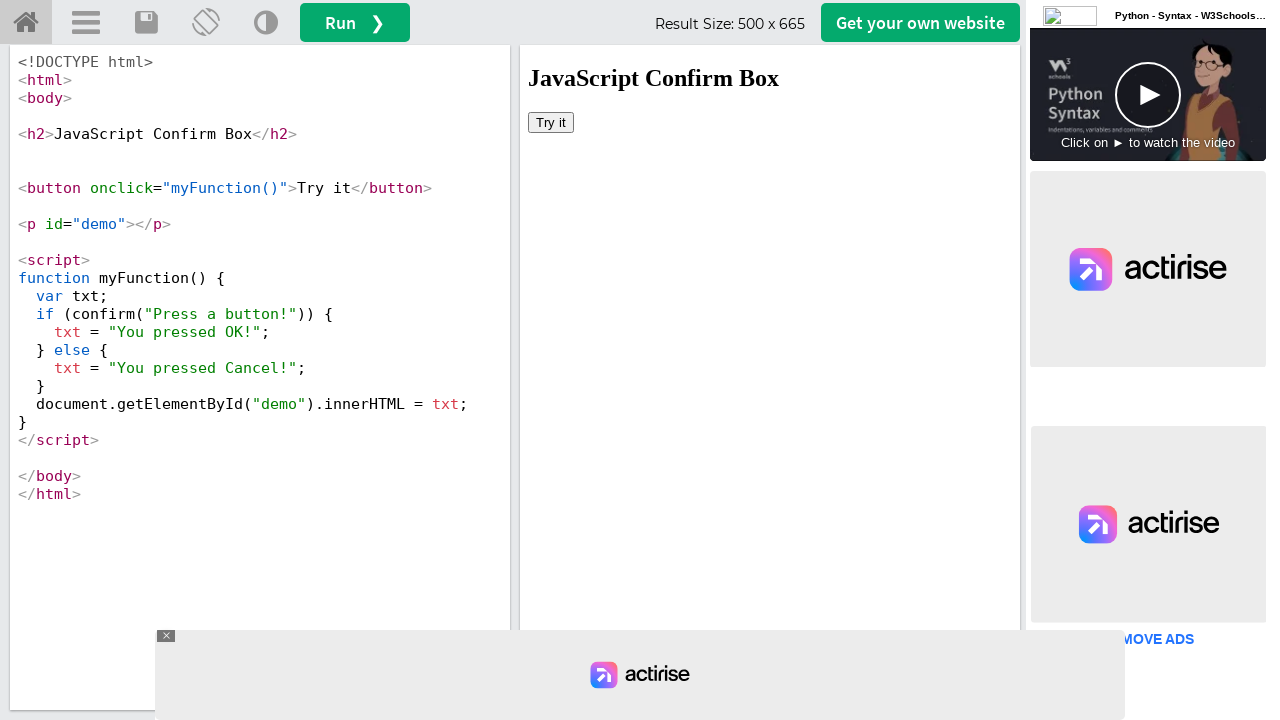

Clicked 'Try it' button to trigger confirmation alert at (551, 122) on iframe#iframeResult >> internal:control=enter-frame >> button:has-text('Try it')
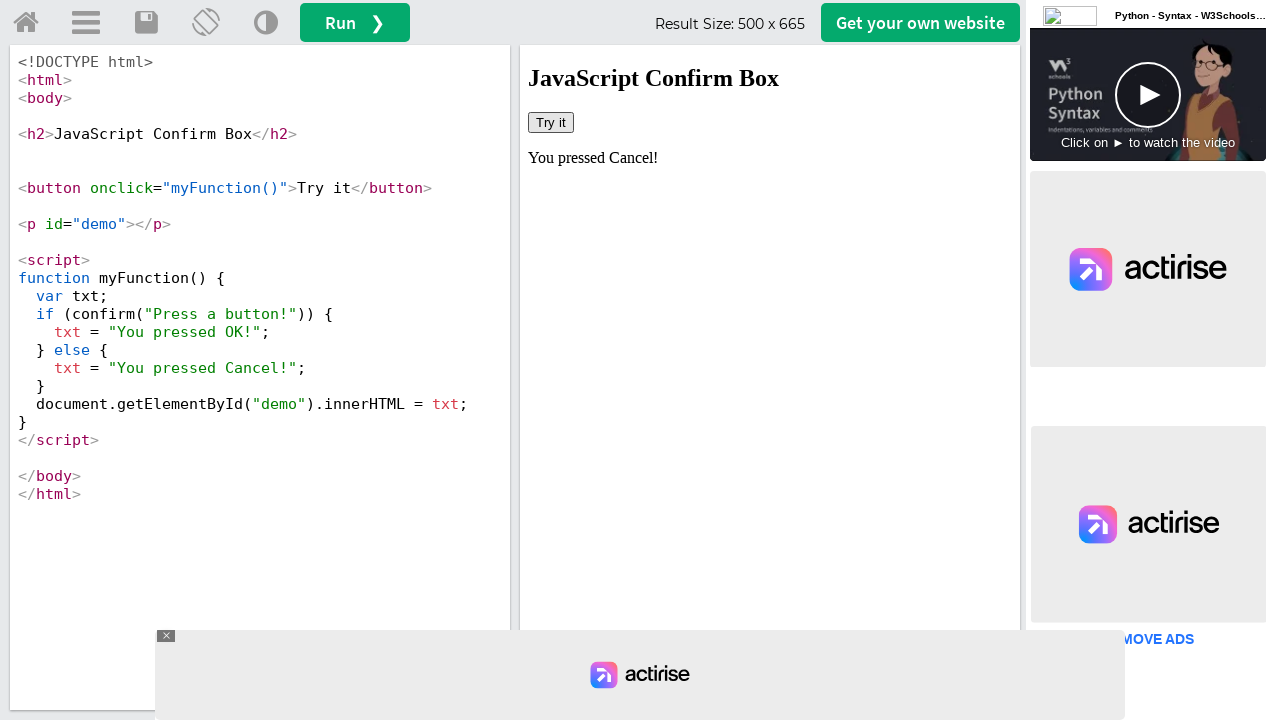

Set up dialog handler to dismiss confirmation alert
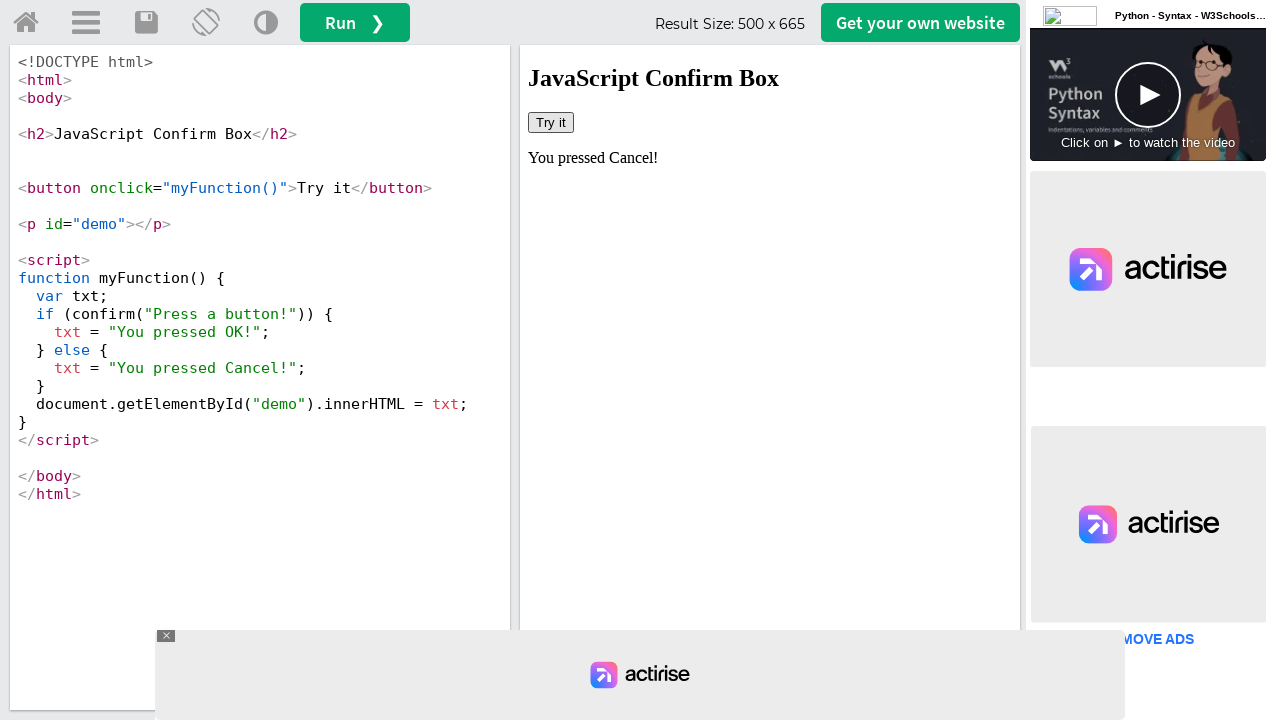

Retrieved result text after dismissing alert: 'You pressed Cancel!'
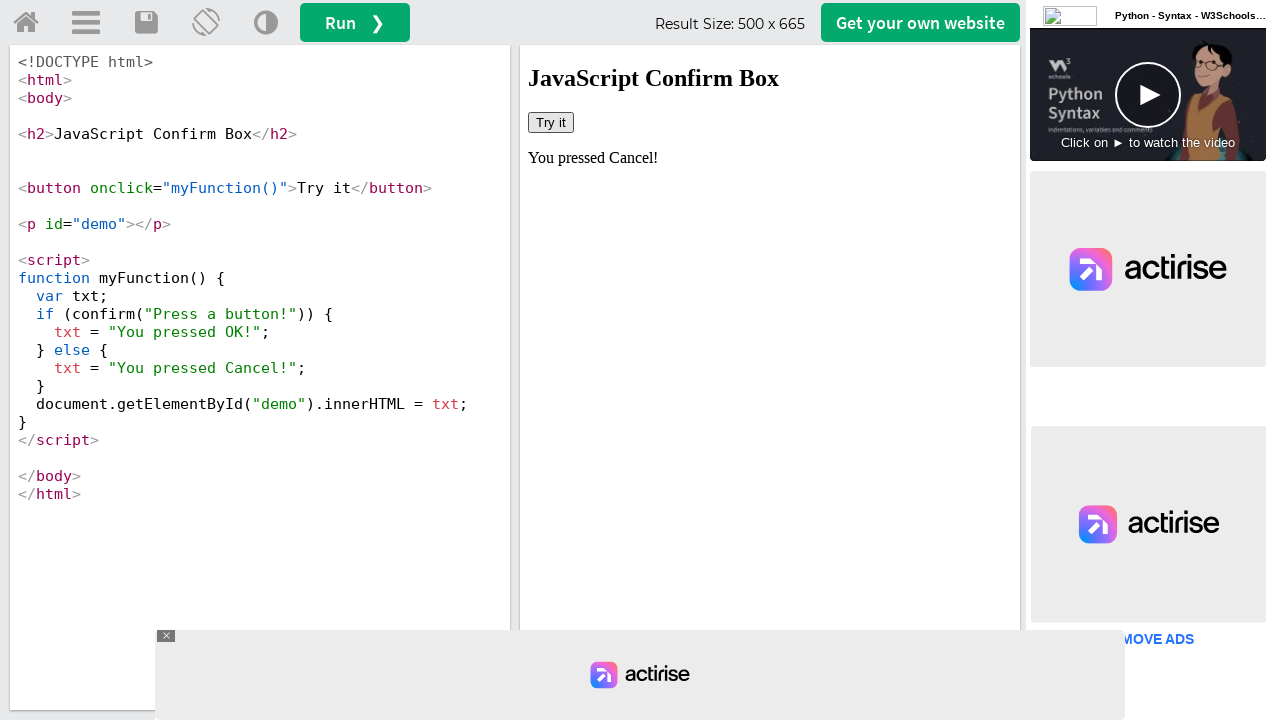

Printed result text to console
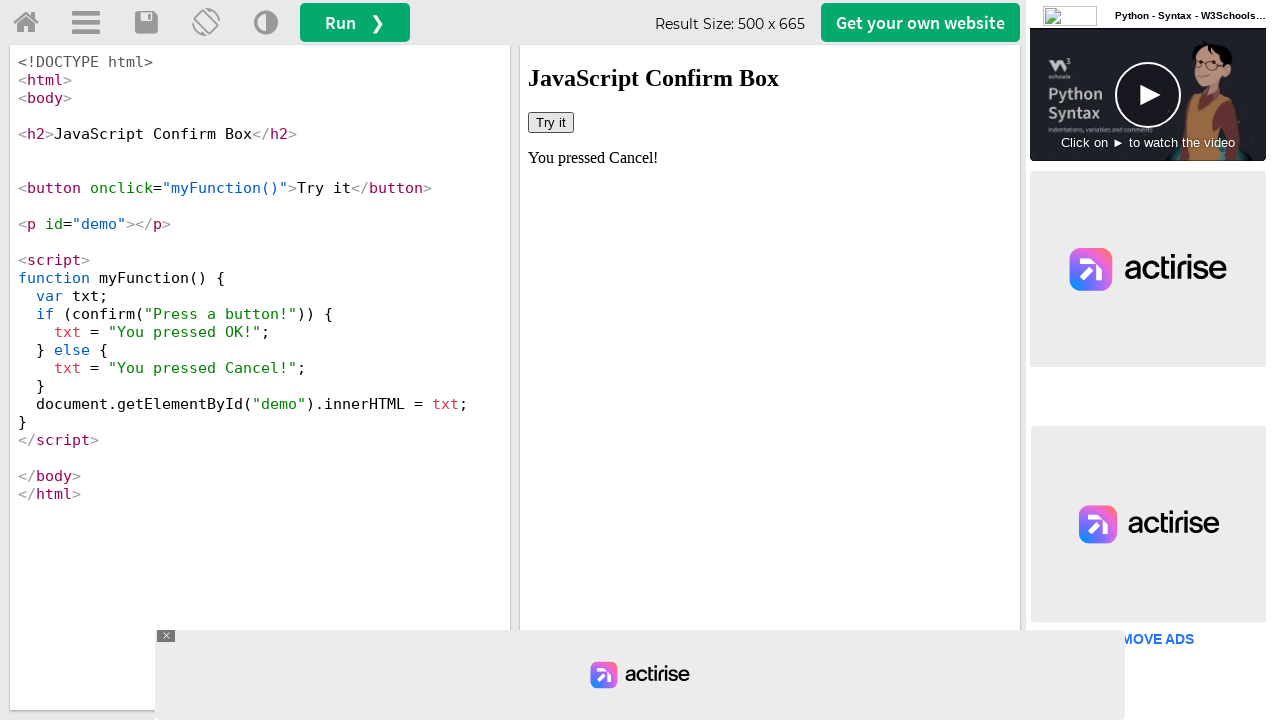

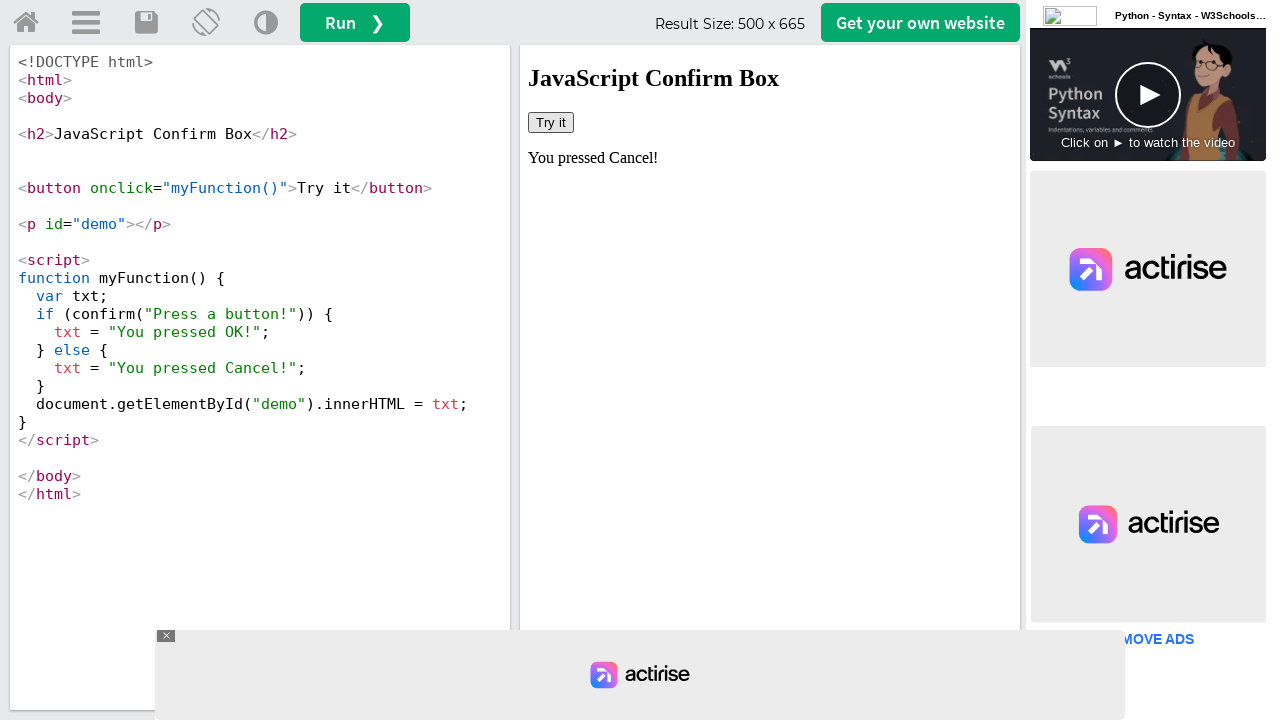